Tests the Selenium demo web form by verifying the page title, filling a text input with "Selenium", submitting the form, and verifying the success message "Received!" appears.

Starting URL: https://www.selenium.dev/selenium/web/web-form.html

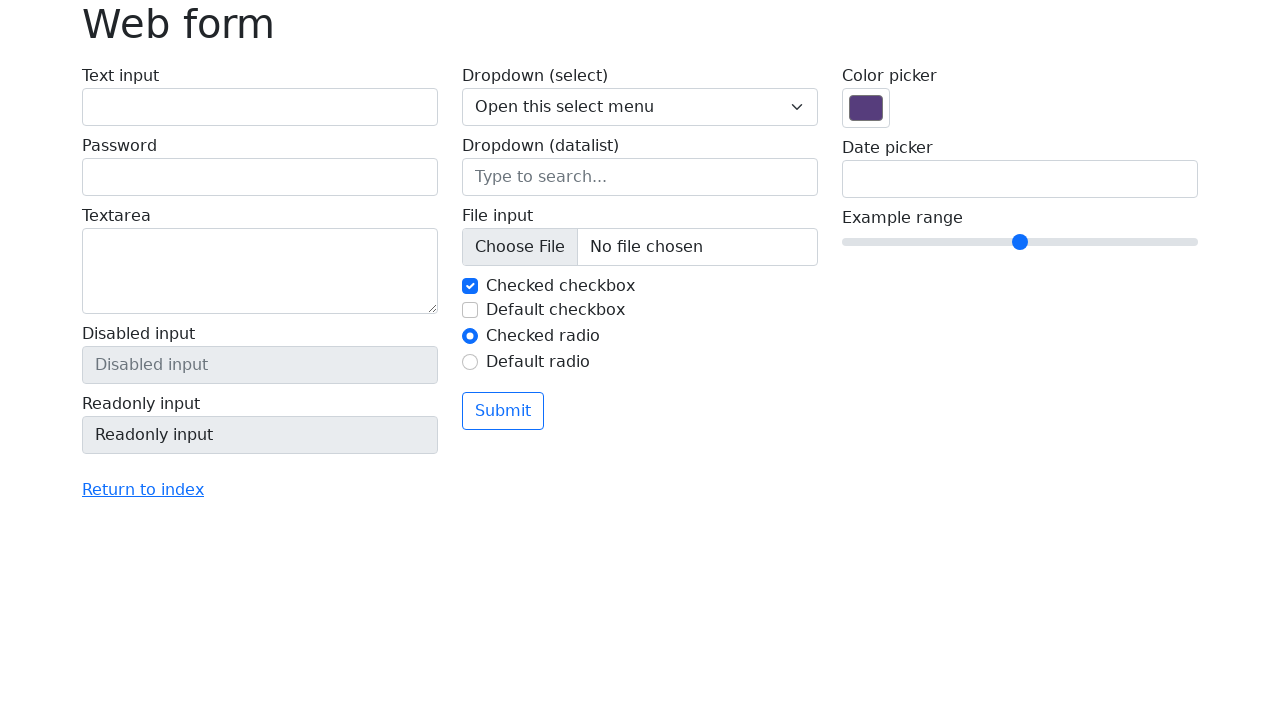

Verified page title is 'Web form'
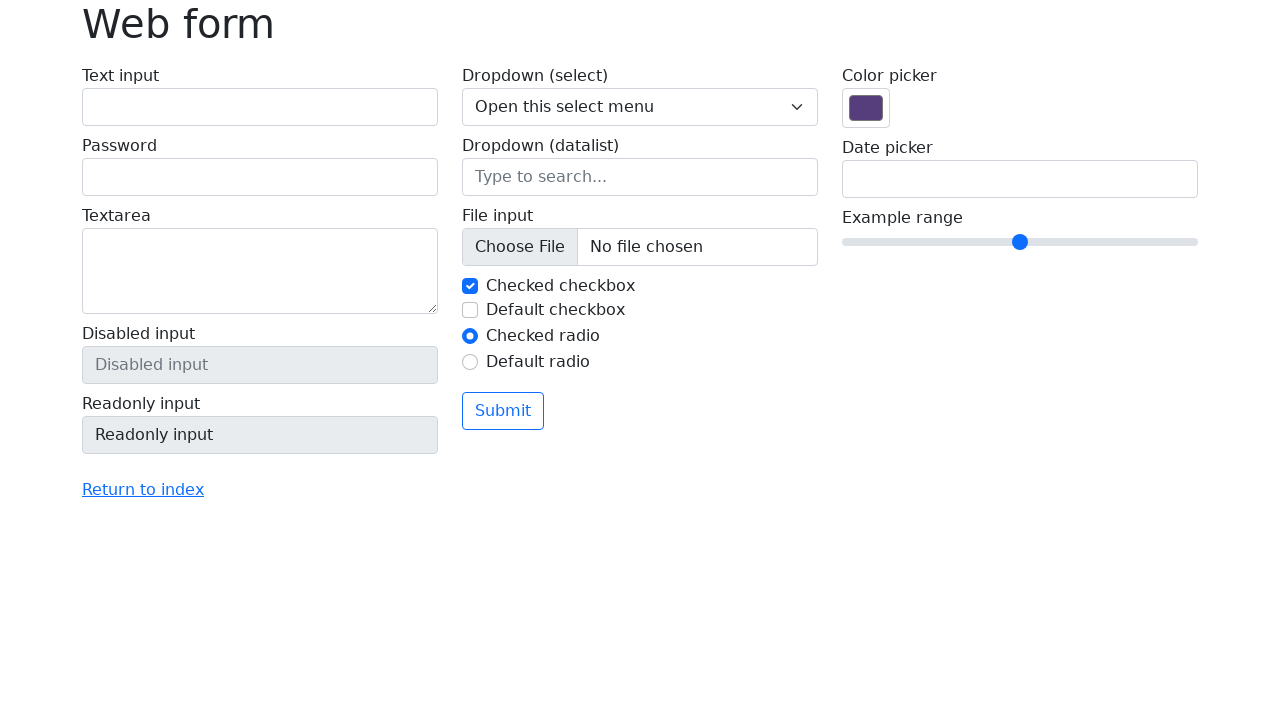

Filled text input with 'Selenium' on input[name='my-text']
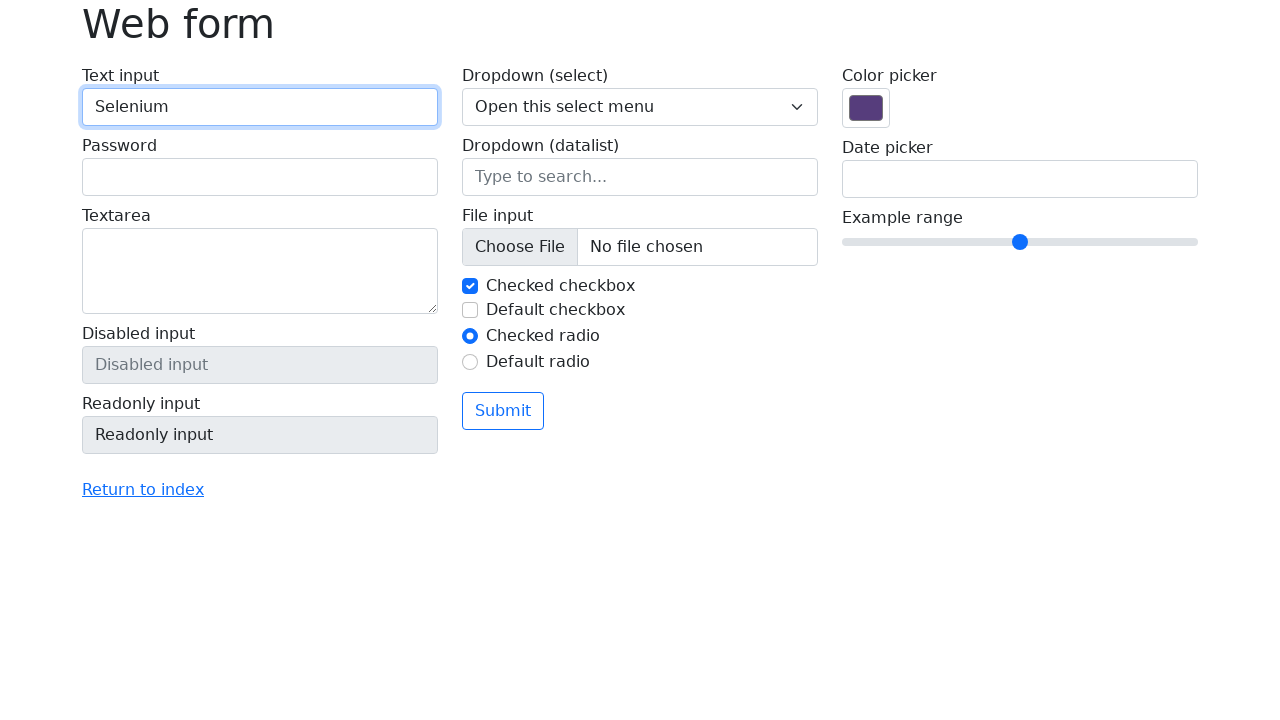

Clicked submit button at (503, 411) on button
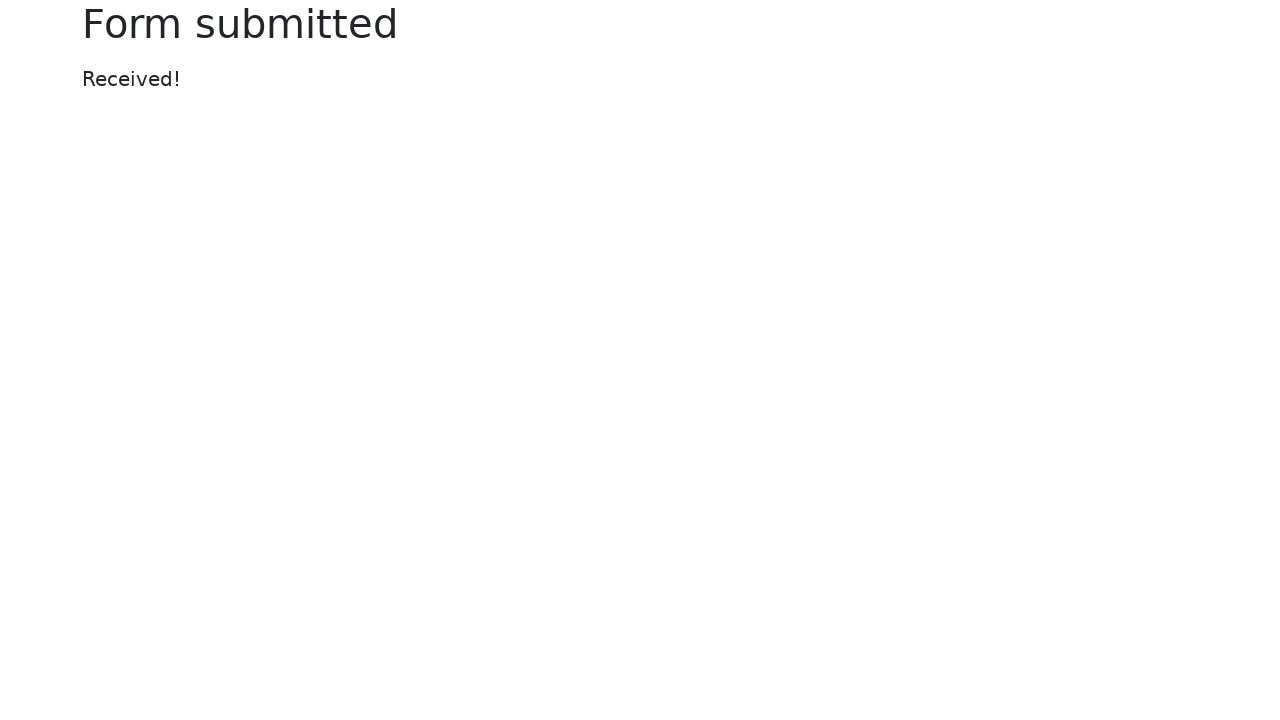

Success message element loaded
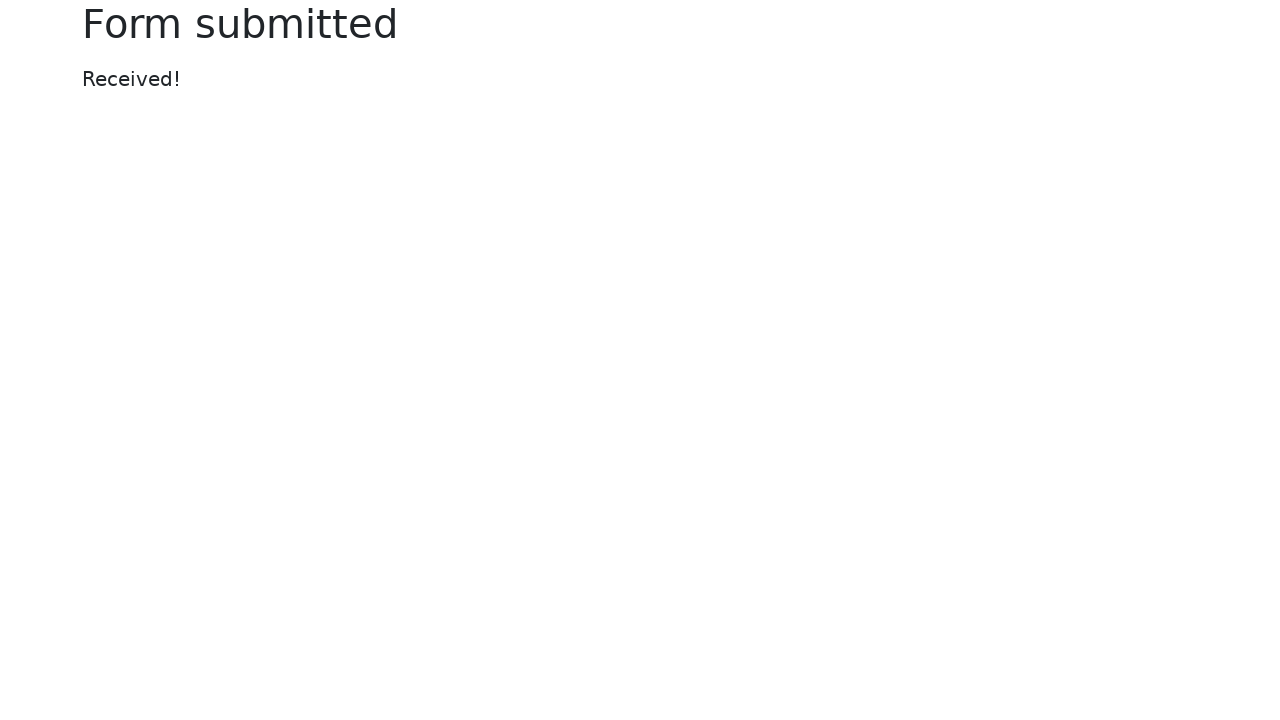

Verified success message displays 'Received!'
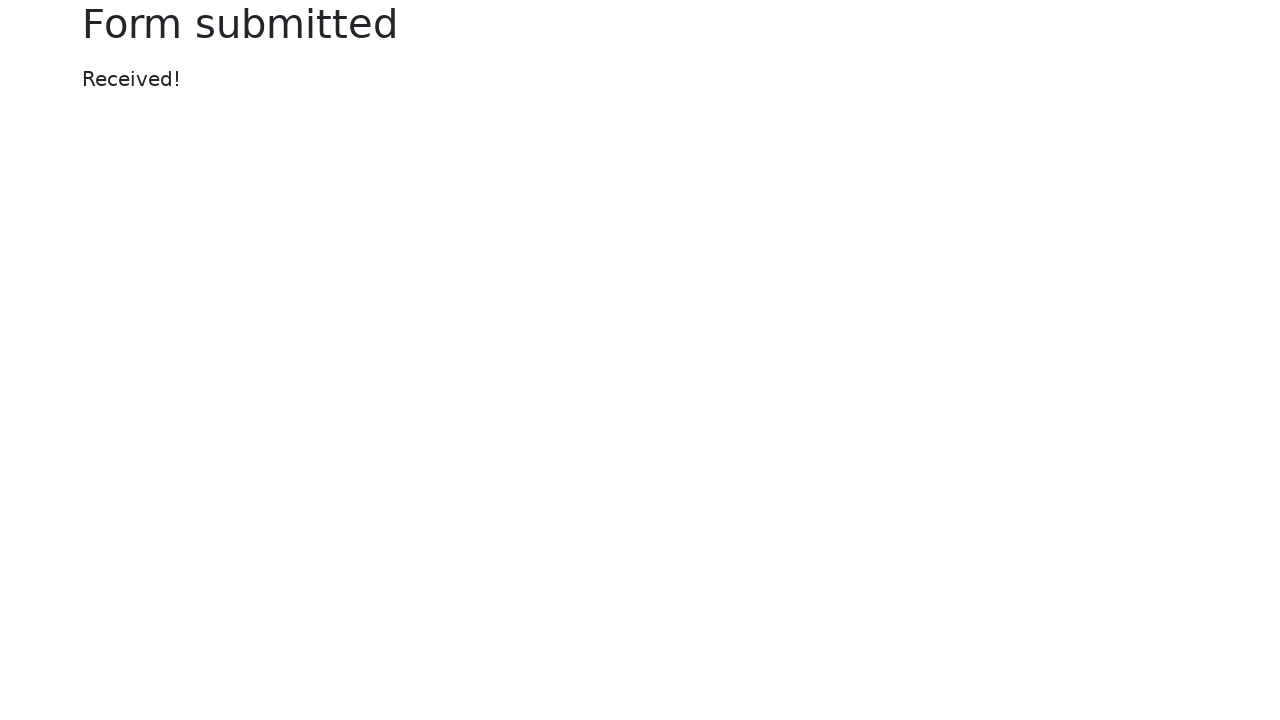

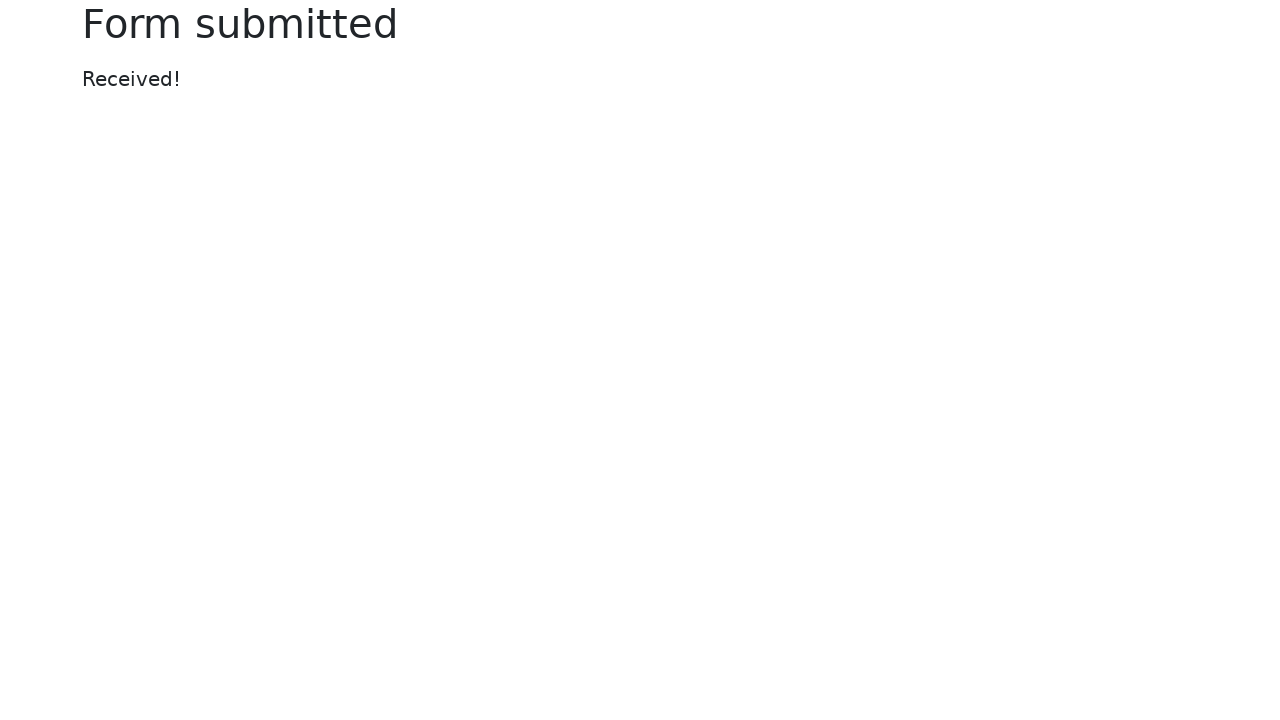